Tests that new todo items are appended to the bottom of the list and counter displays correctly

Starting URL: https://demo.playwright.dev/todomvc

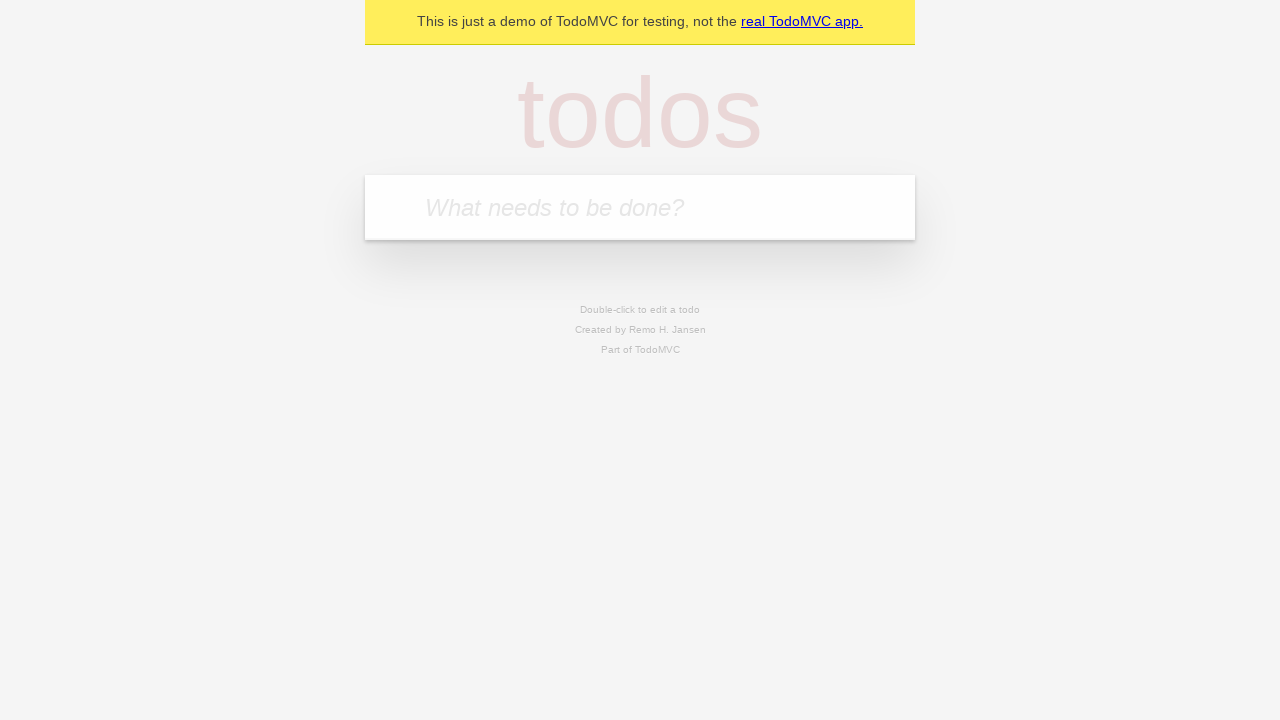

Located the todo input field
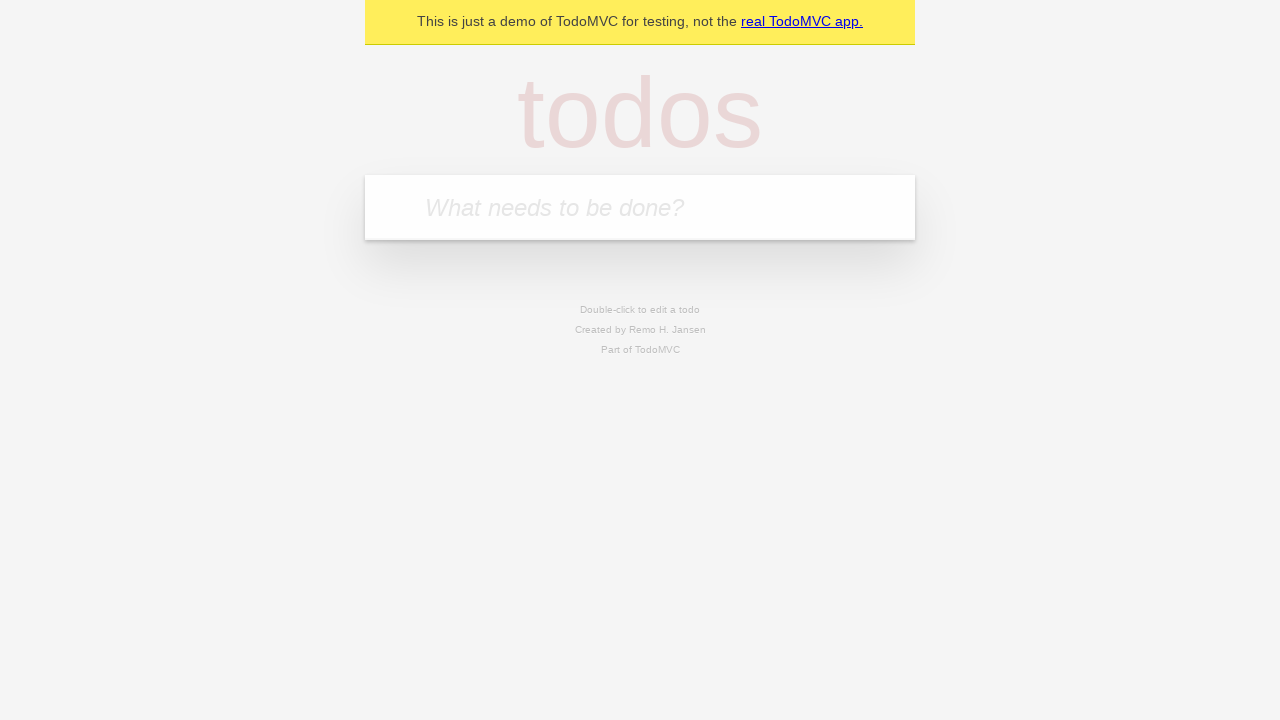

Filled first todo item: 'buy some cheese' on internal:attr=[placeholder="What needs to be done?"i]
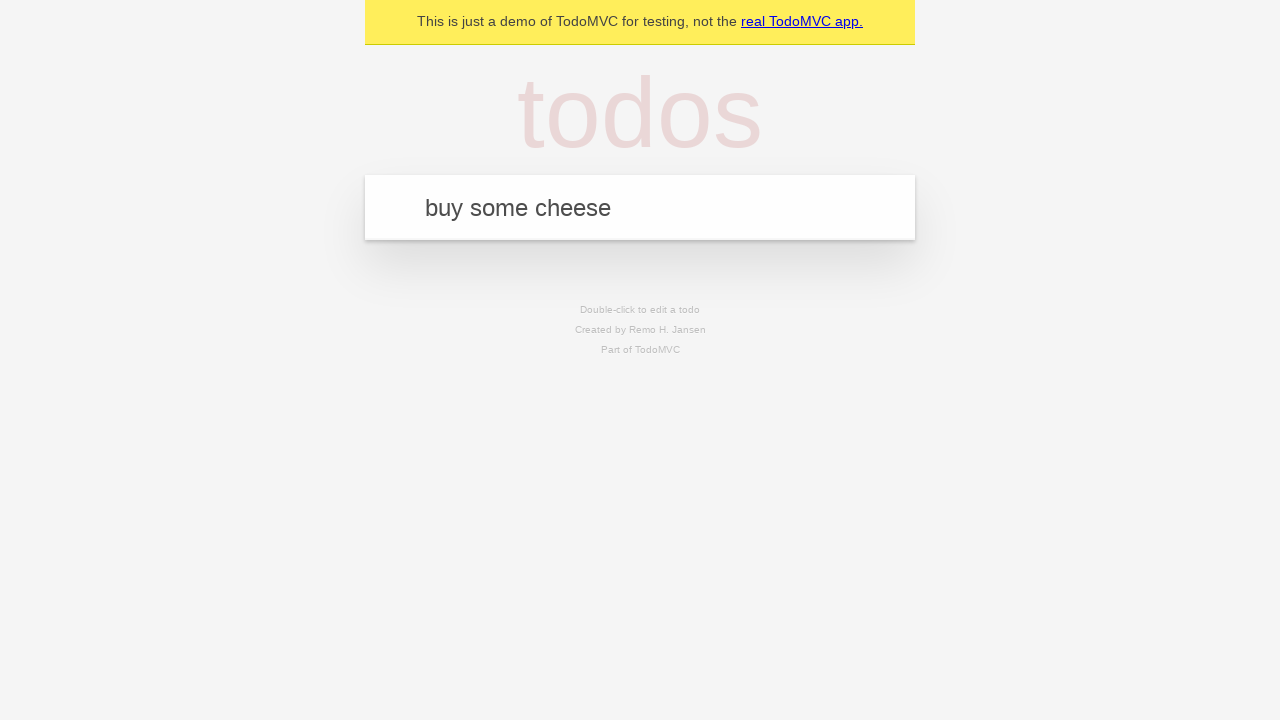

Pressed Enter to add first todo item on internal:attr=[placeholder="What needs to be done?"i]
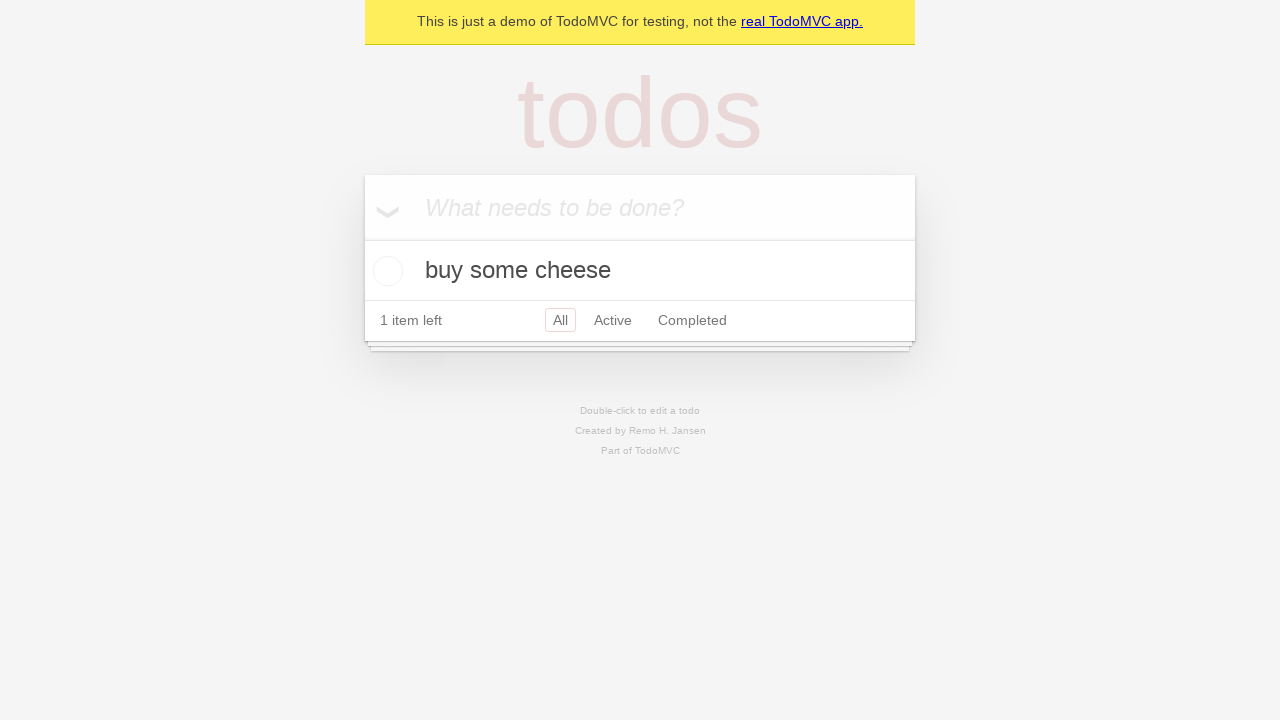

Filled second todo item: 'feed the cat' on internal:attr=[placeholder="What needs to be done?"i]
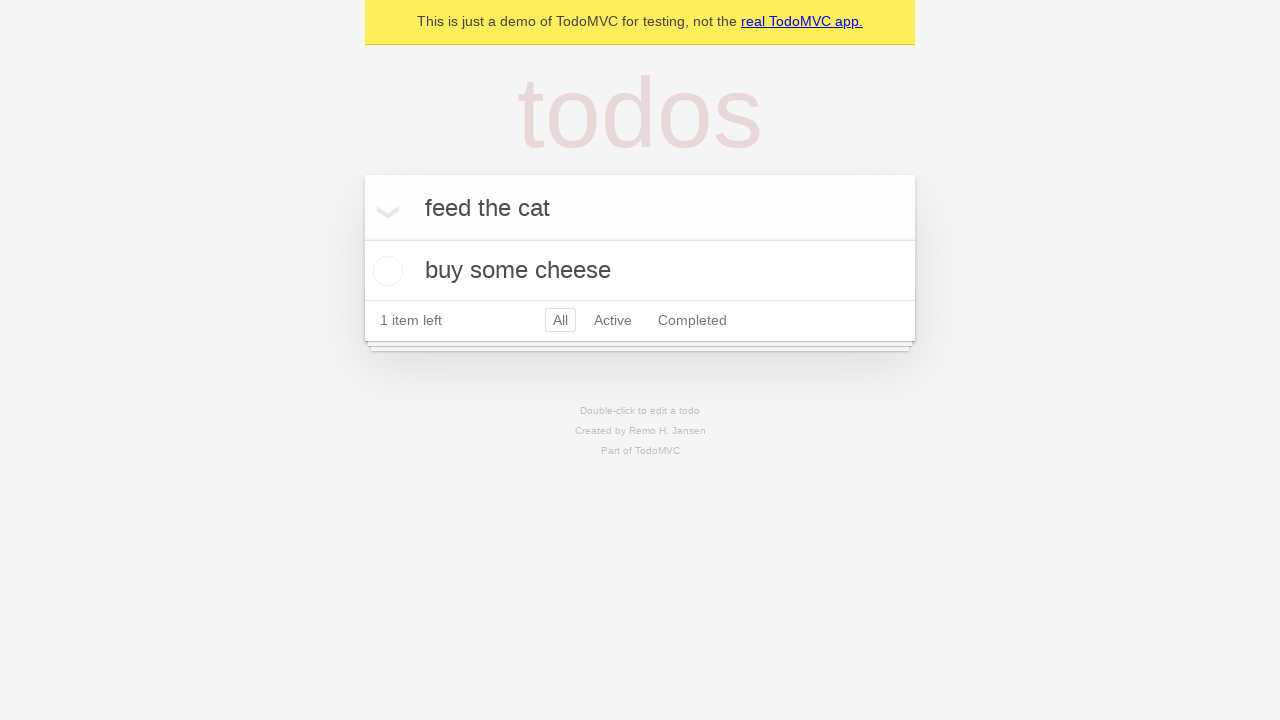

Pressed Enter to add second todo item on internal:attr=[placeholder="What needs to be done?"i]
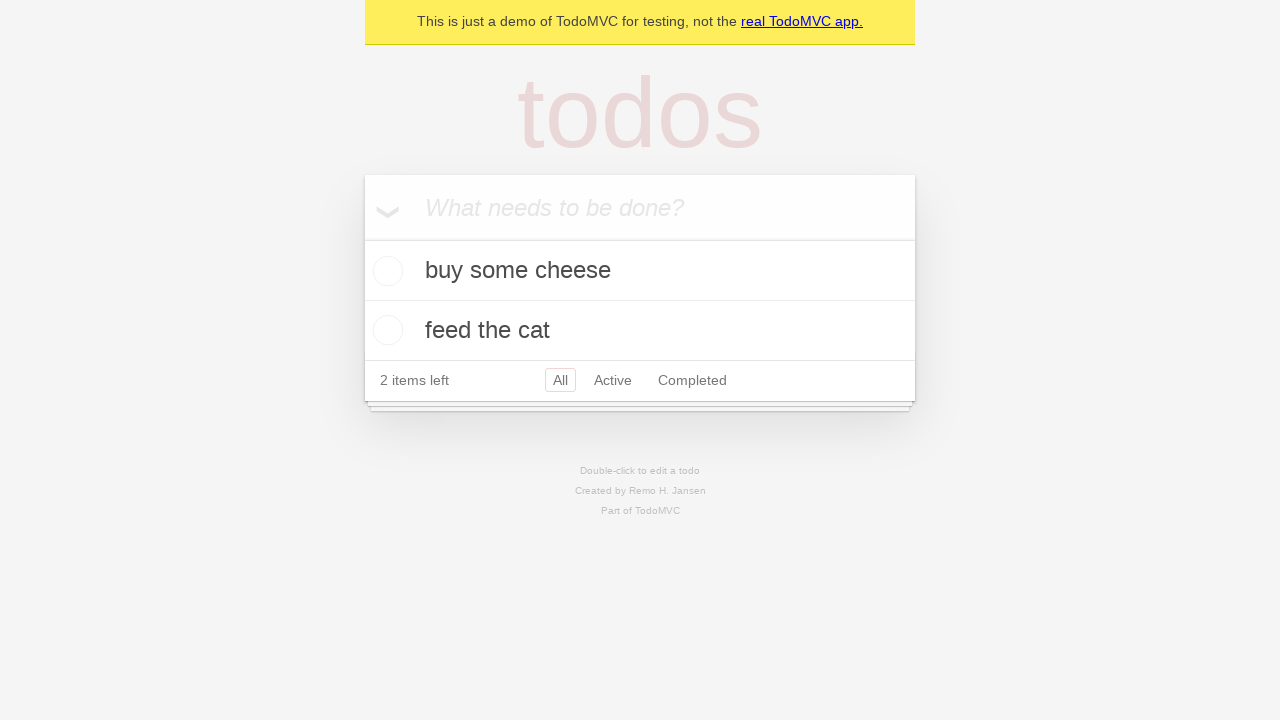

Filled third todo item: 'book a doctors appointment' on internal:attr=[placeholder="What needs to be done?"i]
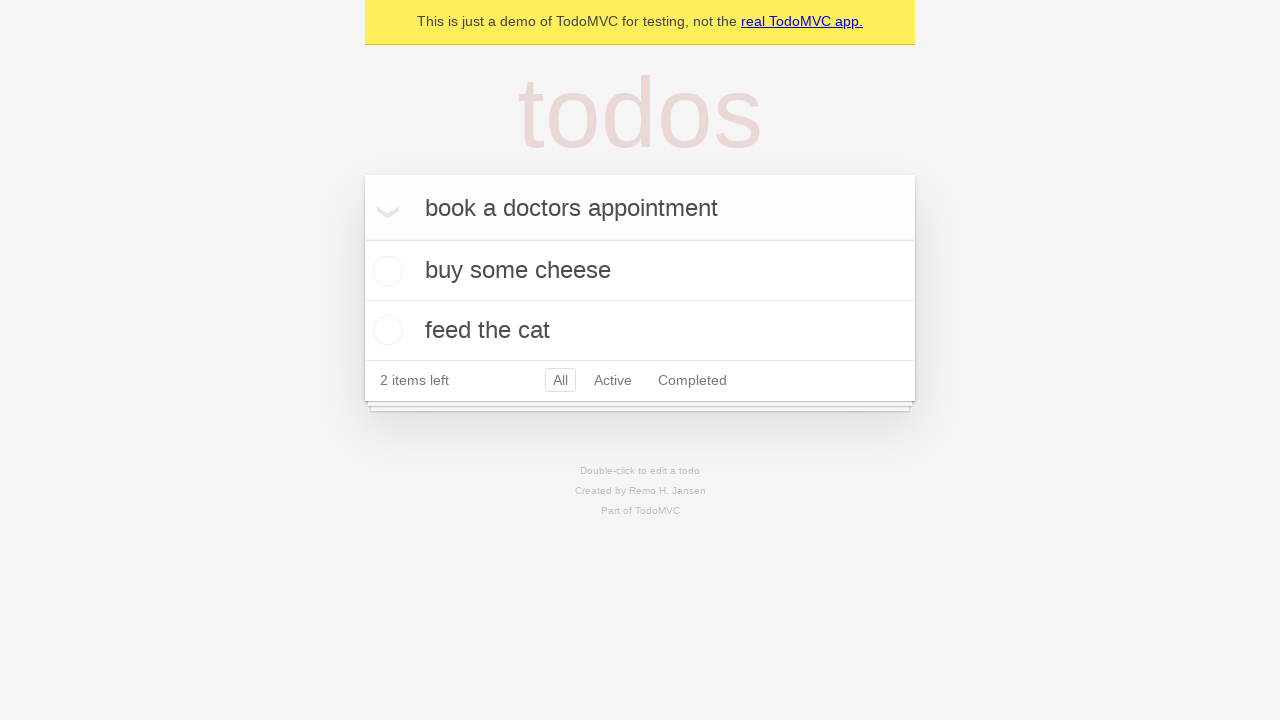

Pressed Enter to add third todo item on internal:attr=[placeholder="What needs to be done?"i]
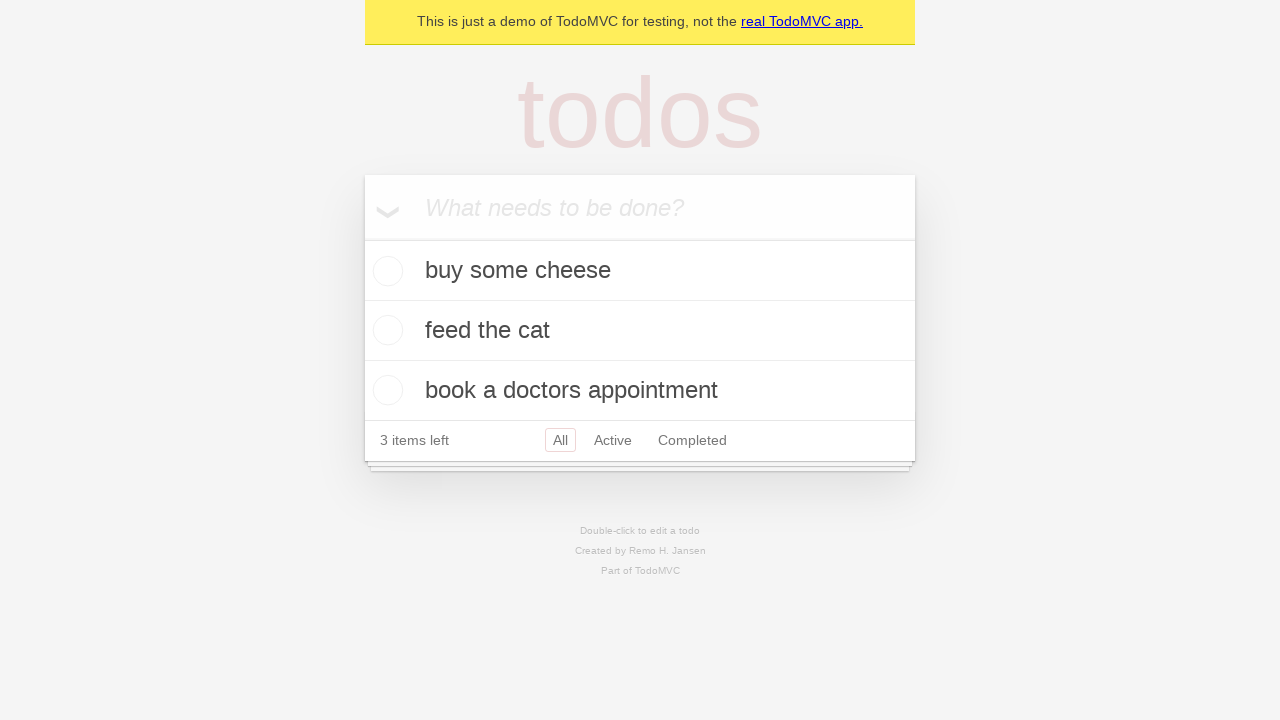

Todo counter element is visible
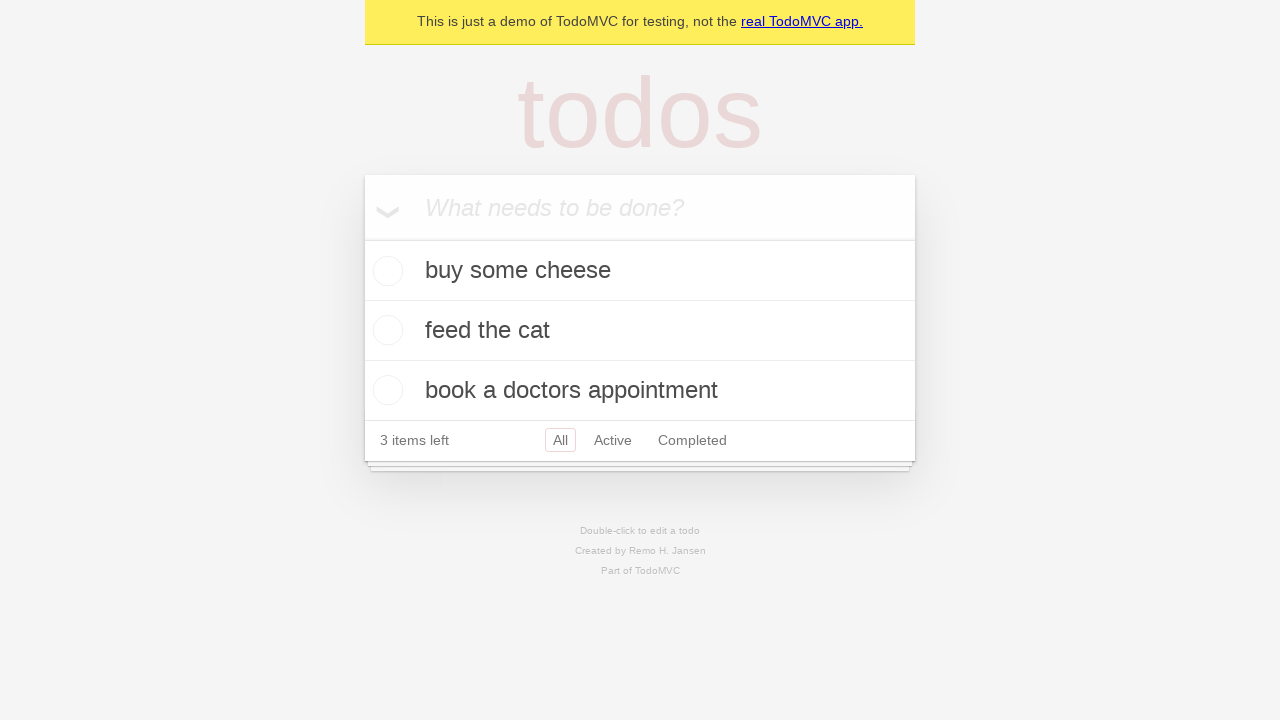

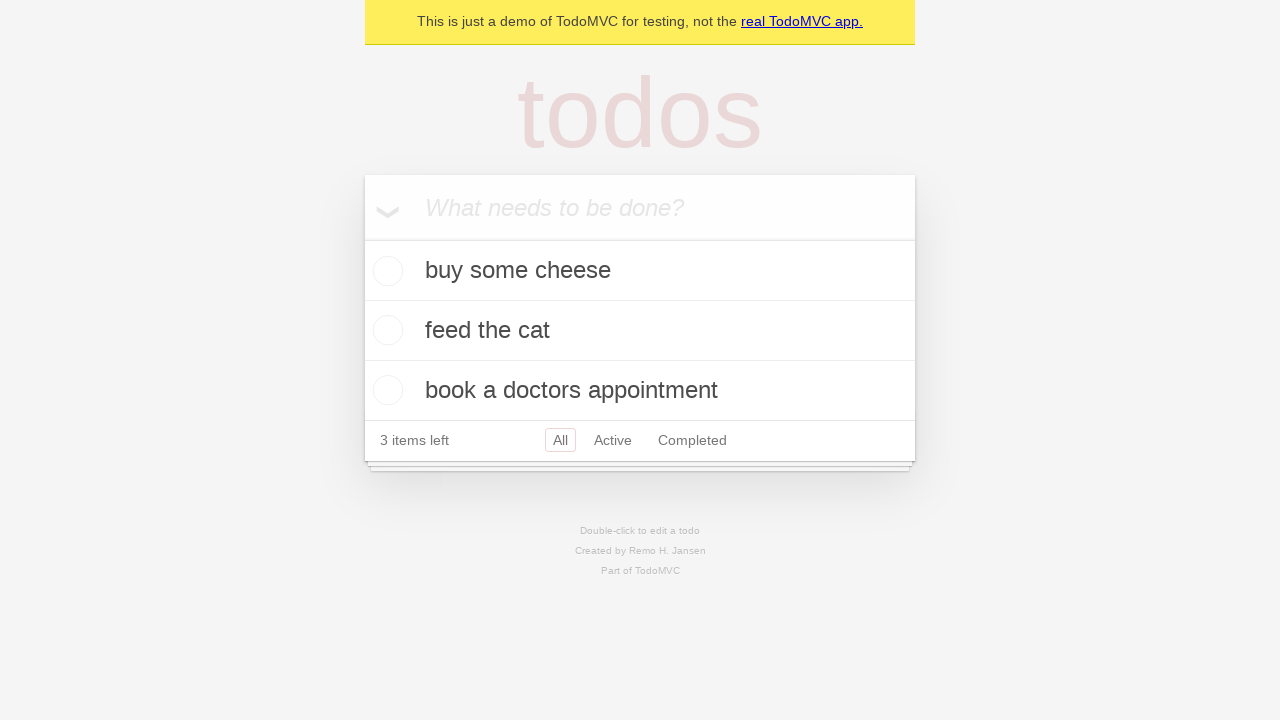